Tests TodoMVC Vue app by adding two tasks, marking all tasks as complete using the toggle all button, and verifying the first task is marked as completed

Starting URL: https://todomvc.com/examples/vue/dist/#/

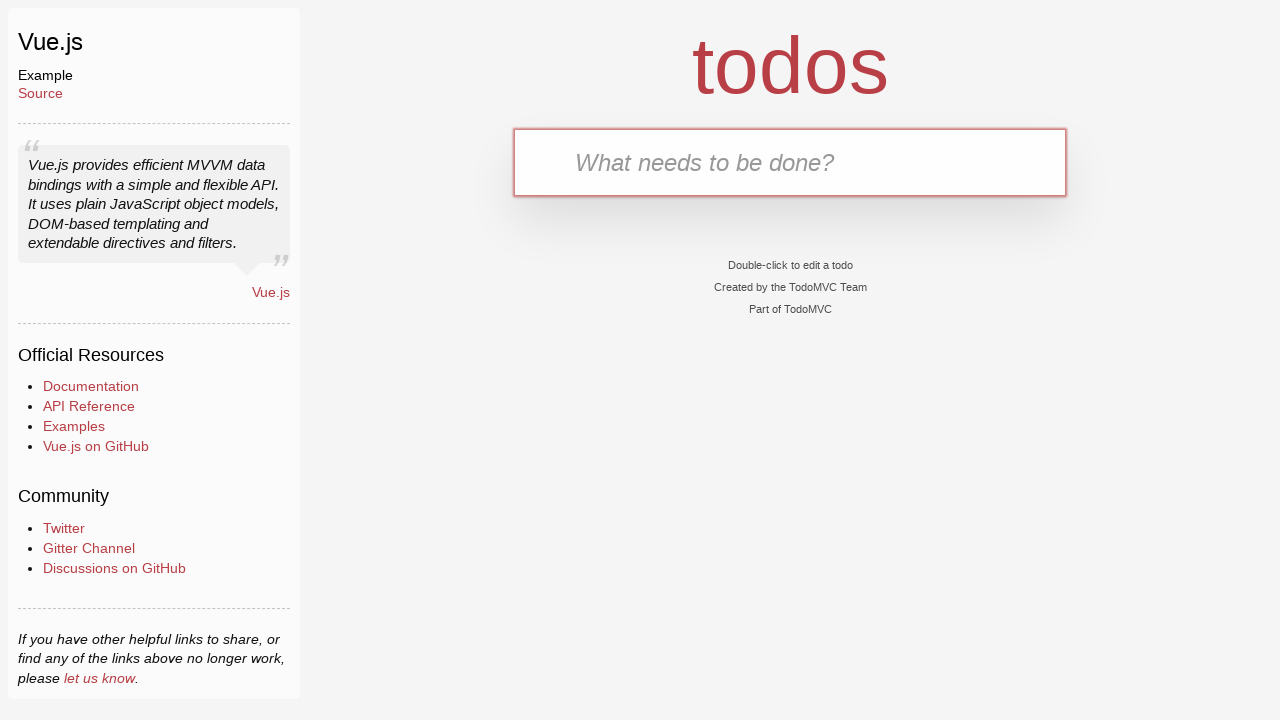

Navigated to TodoMVC Vue app
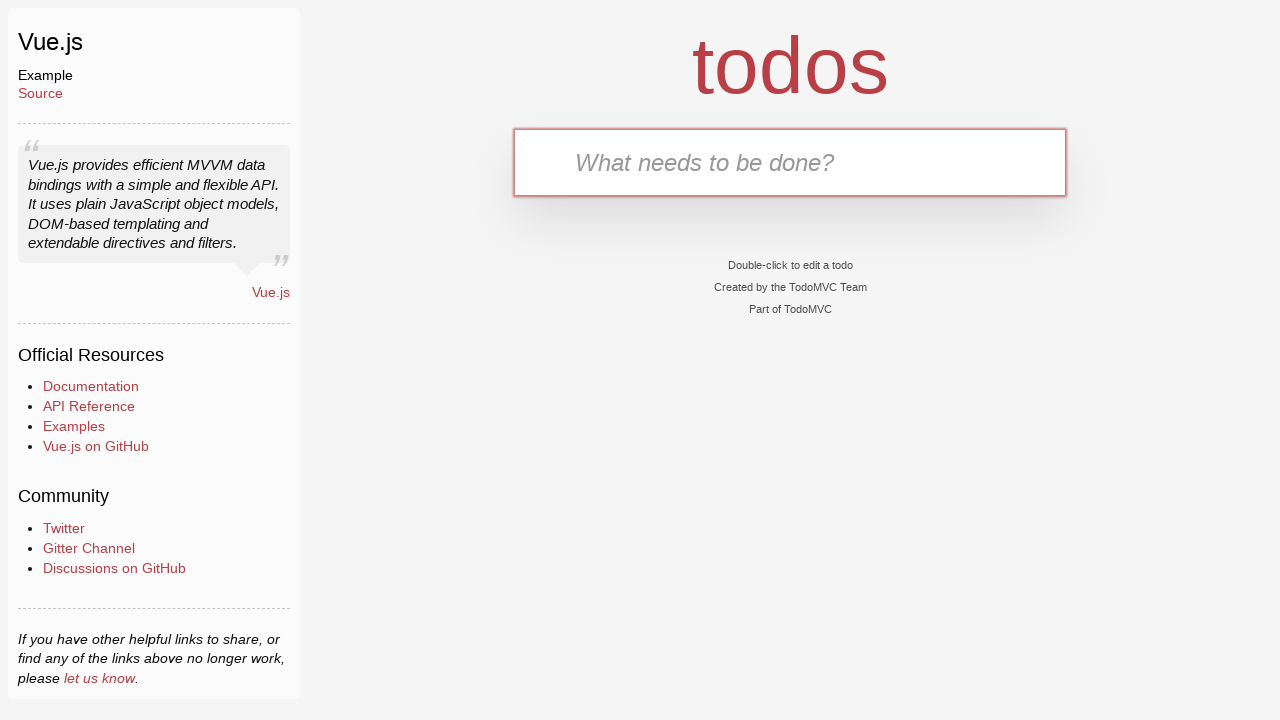

Filled new task field with 'Develop Alumnium test frameework' on .new-todo
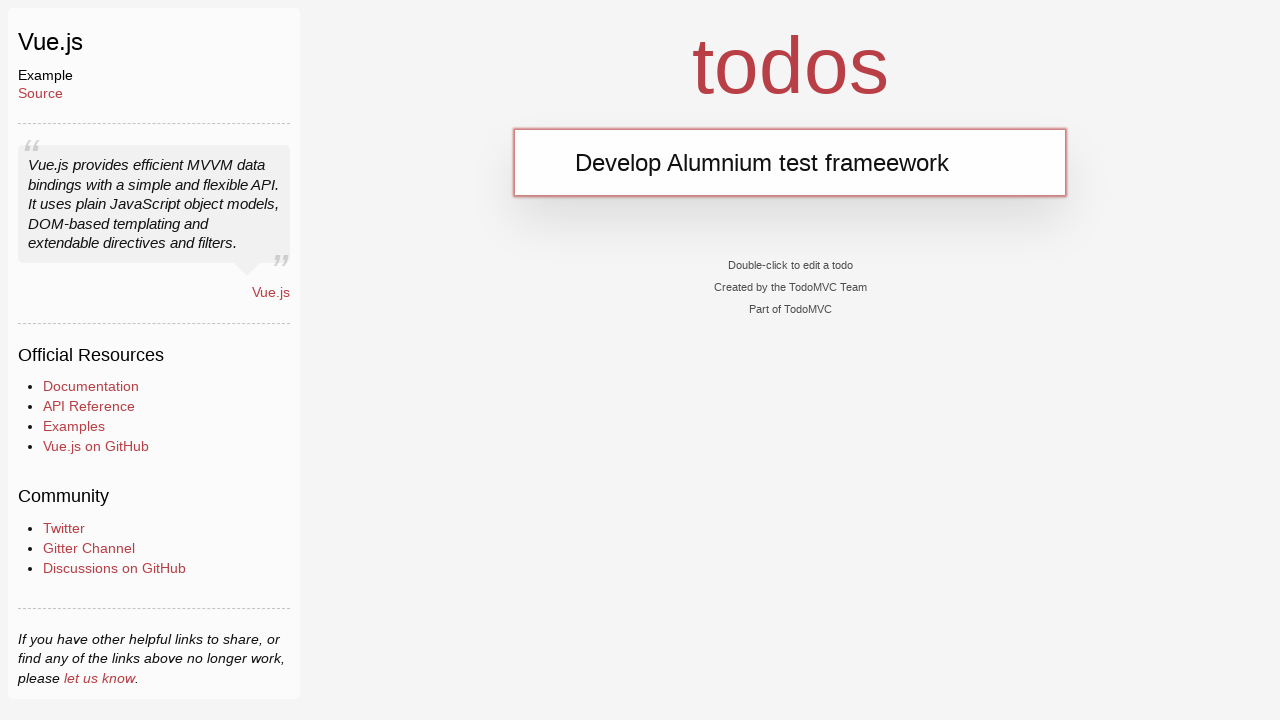

Pressed Enter to add first task on .new-todo
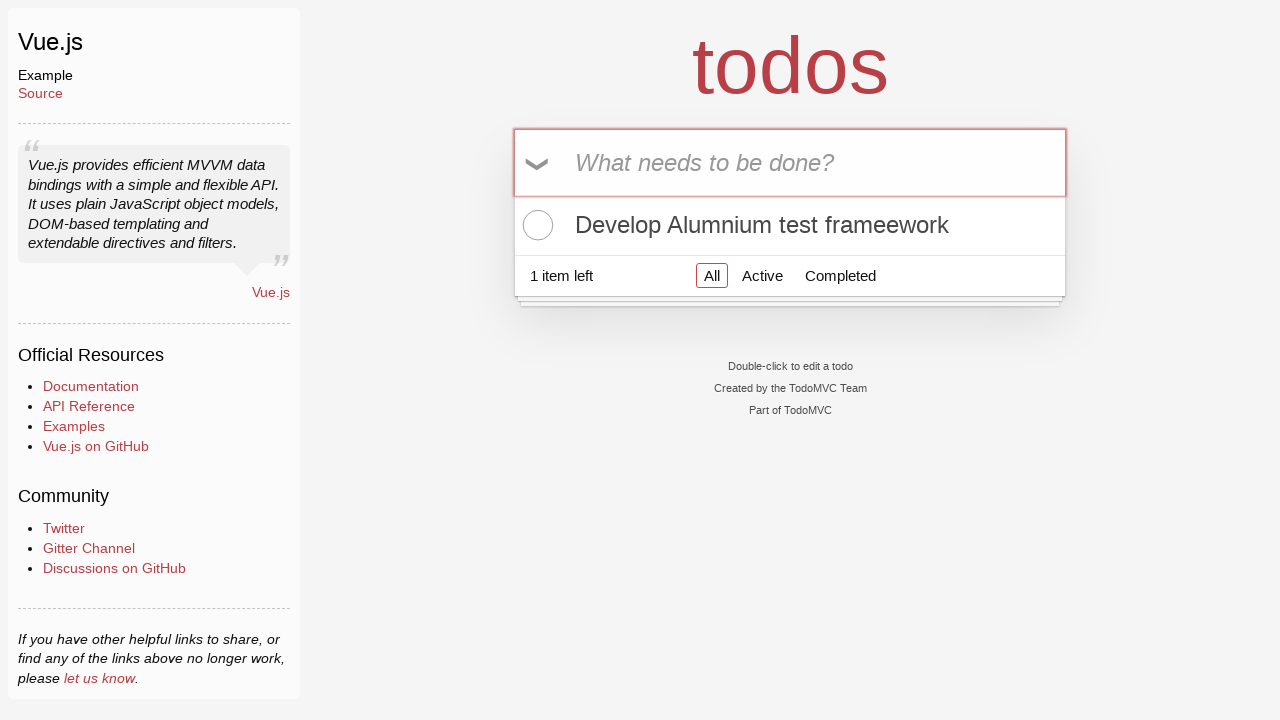

Filled new task field with 'Do 10 pushups' on .new-todo
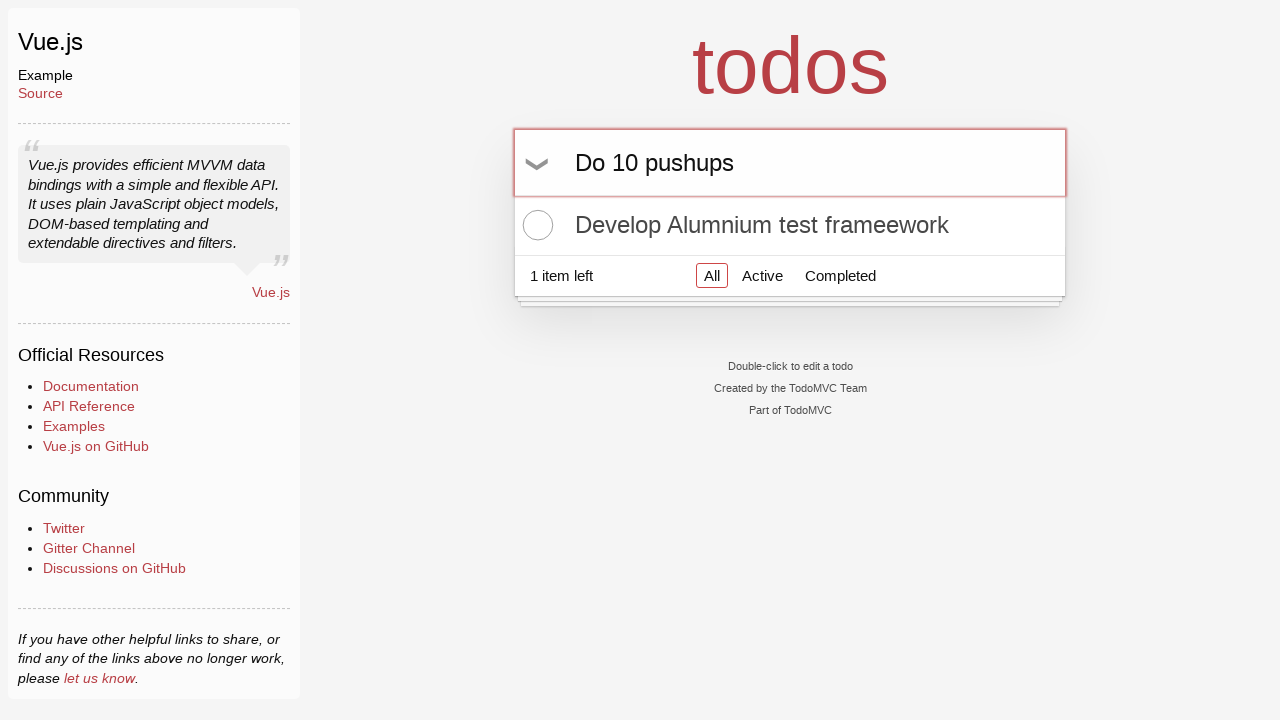

Pressed Enter to add second task on .new-todo
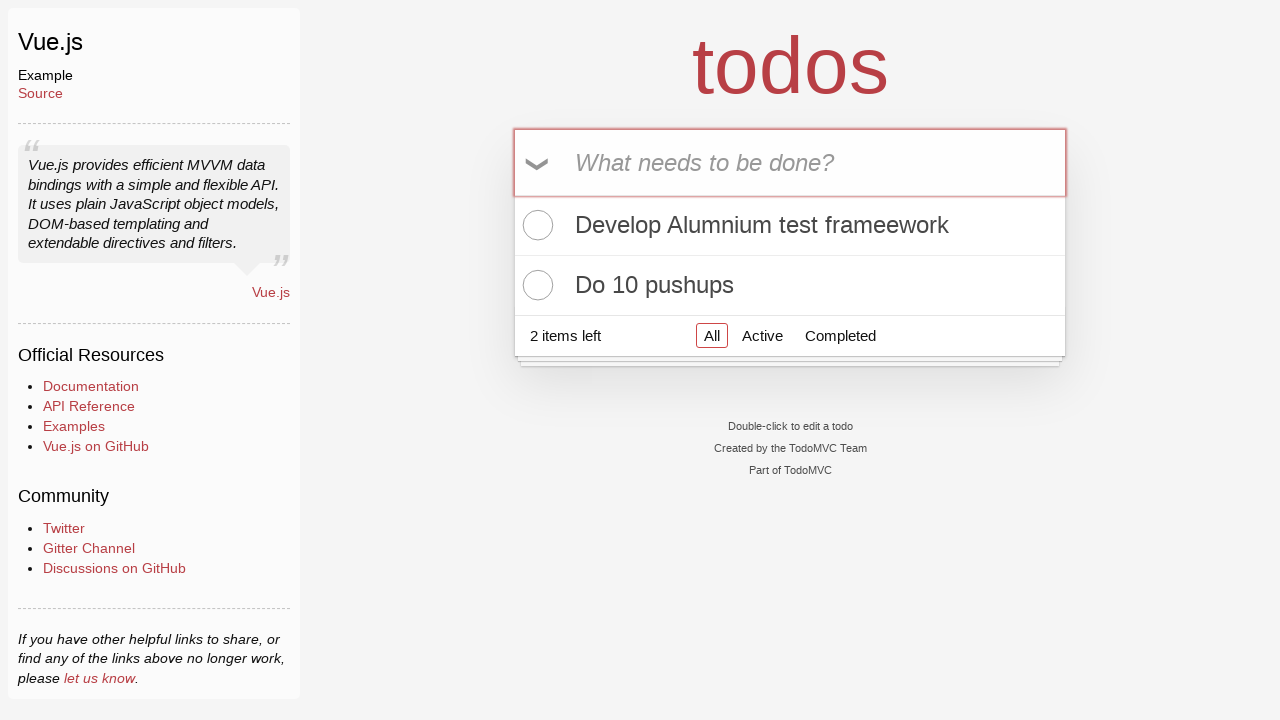

Clicked toggle all button to mark all tasks as complete at (539, 163) on .toggle-all
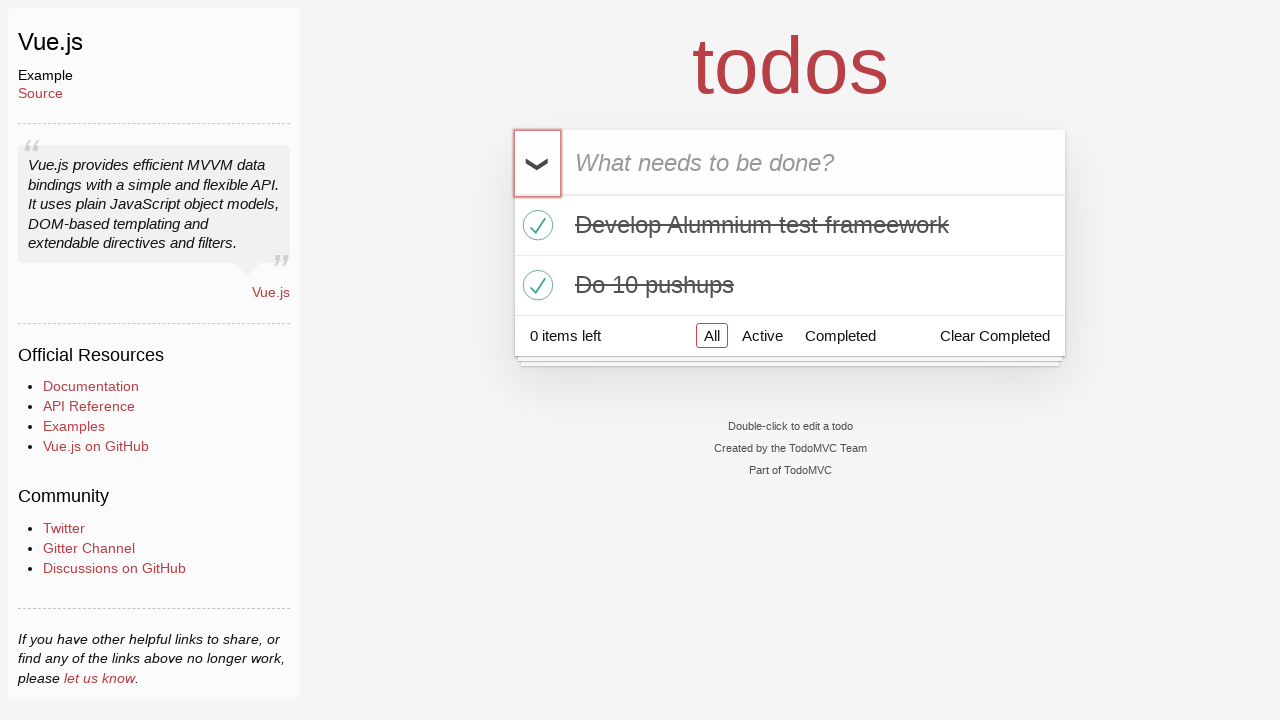

Verified first task 'Develop Alumnium test frameework' is marked as completed
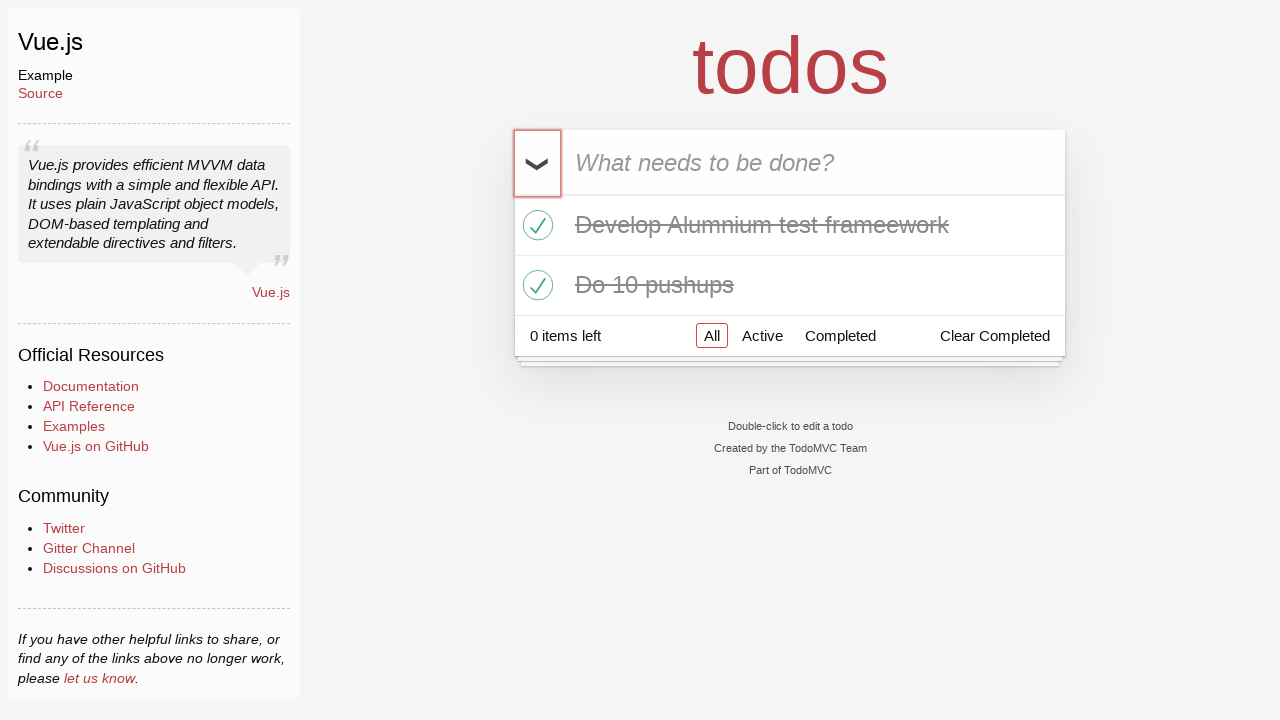

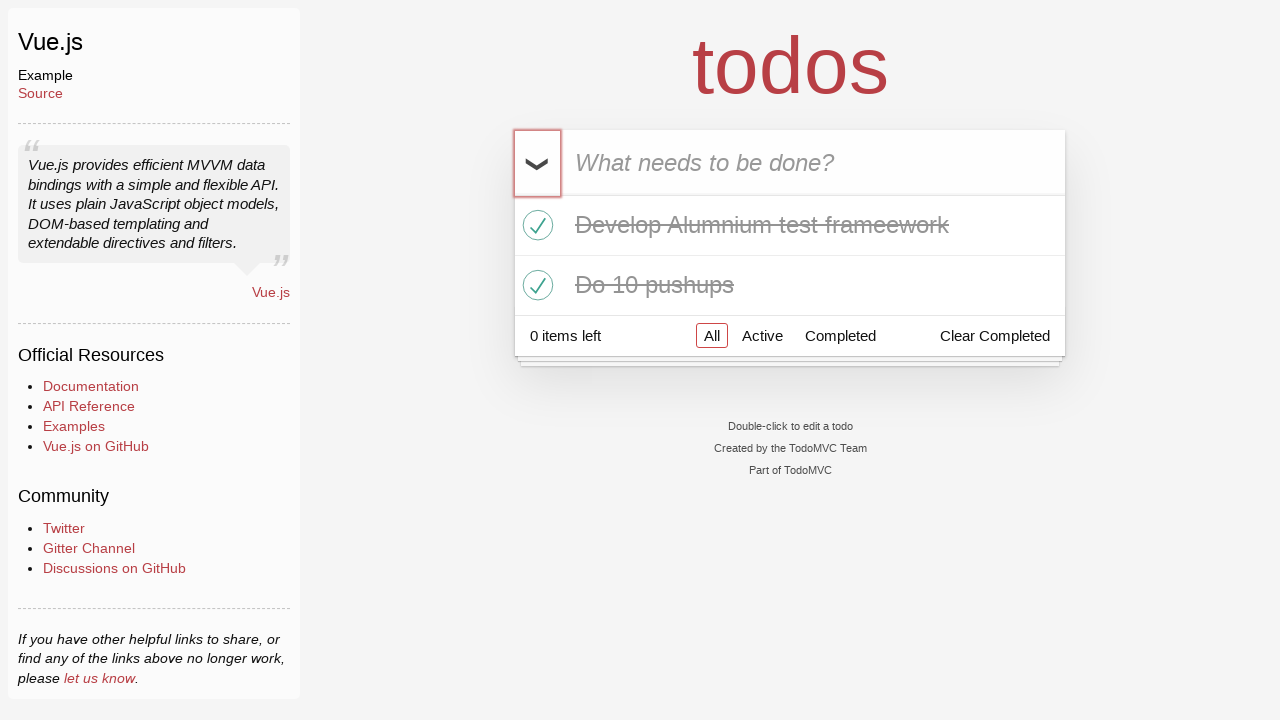